Tests adding a todo item with custom text to a sample todo app by entering text and pressing Enter

Starting URL: https://lambdatest.github.io/sample-todo-app/

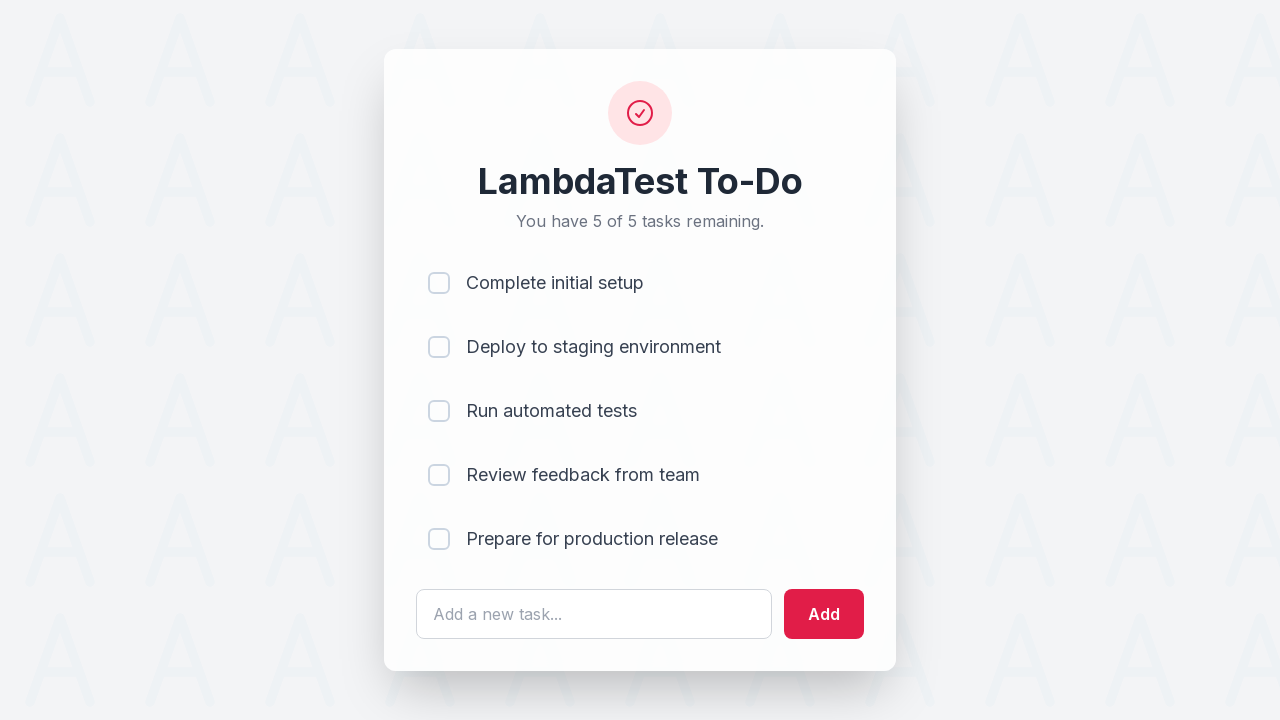

Filled todo text input with 'Selenium Test' on #sampletodotext
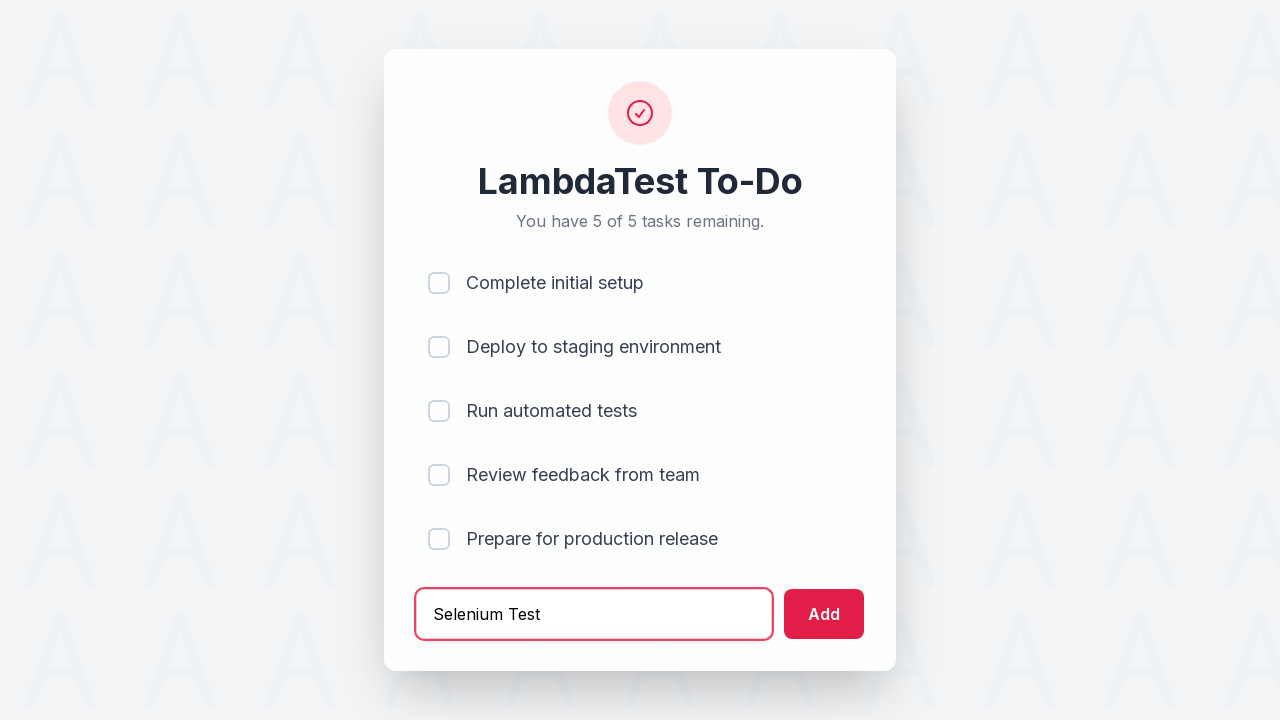

Pressed Enter to add the todo item on #sampletodotext
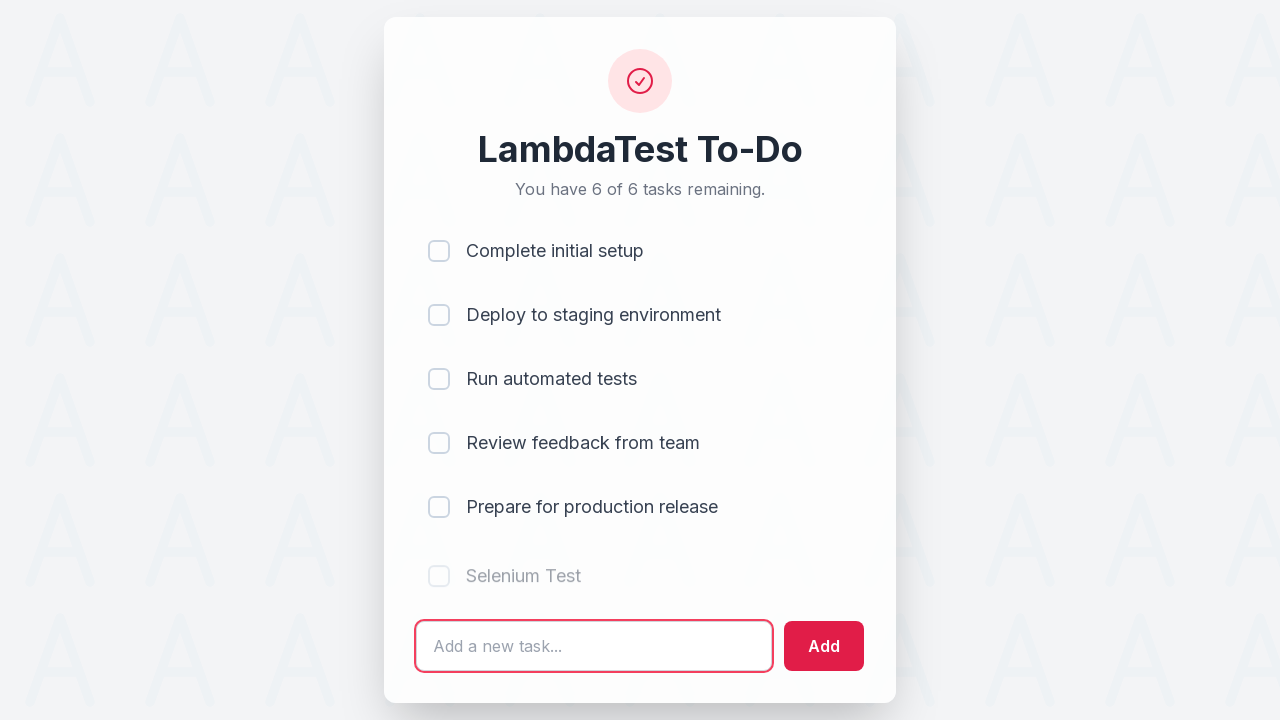

New todo item appeared in the list
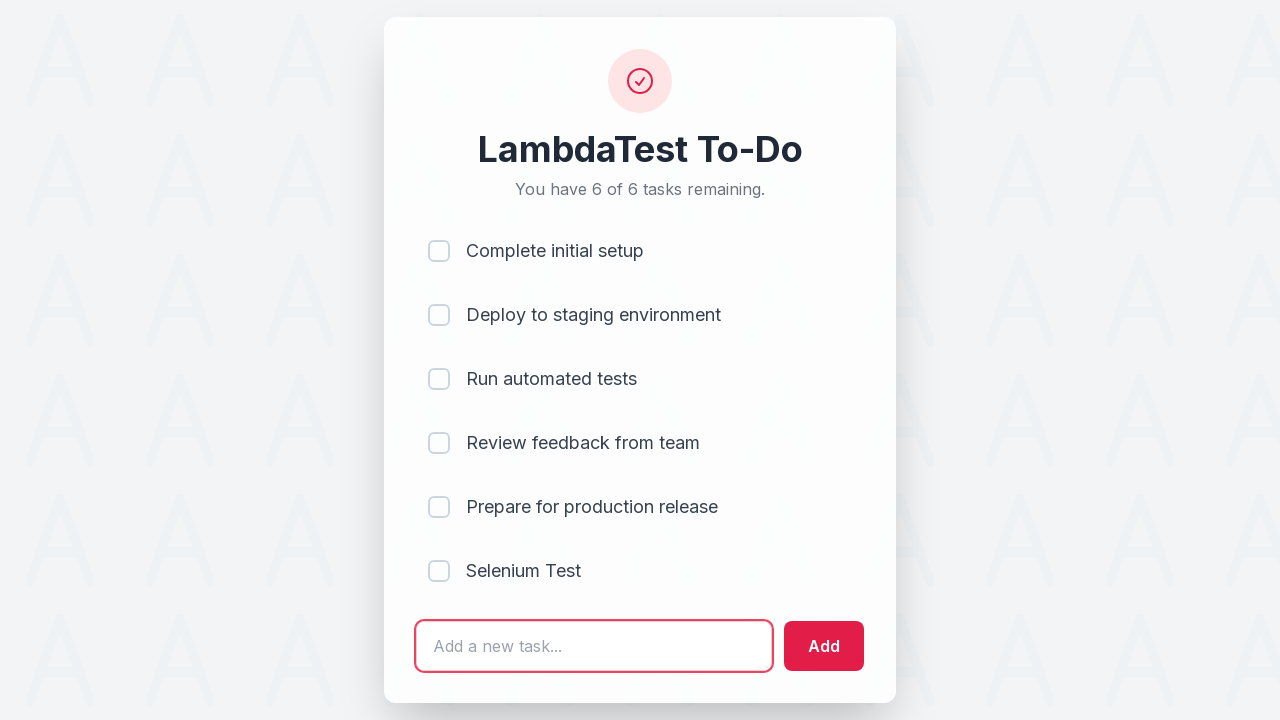

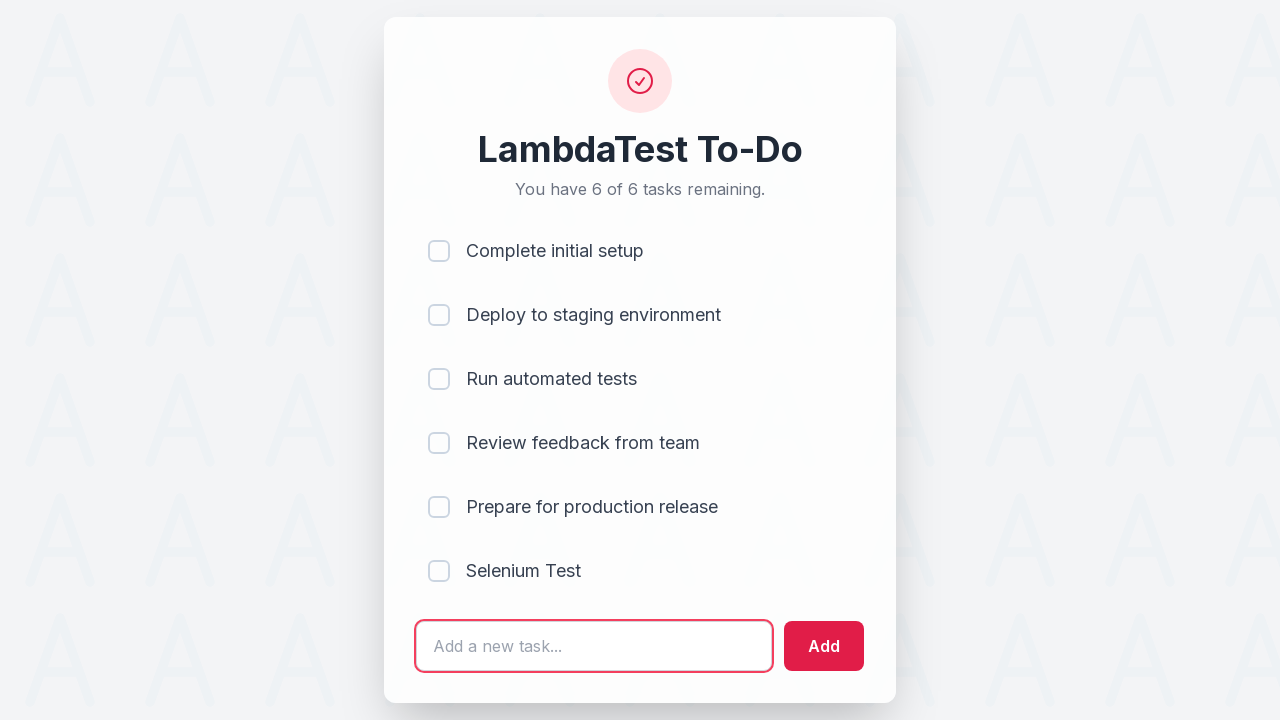